Simple browser launch test that navigates to sqamanual.com to verify the page loads

Starting URL: https://www.sqamanual.com

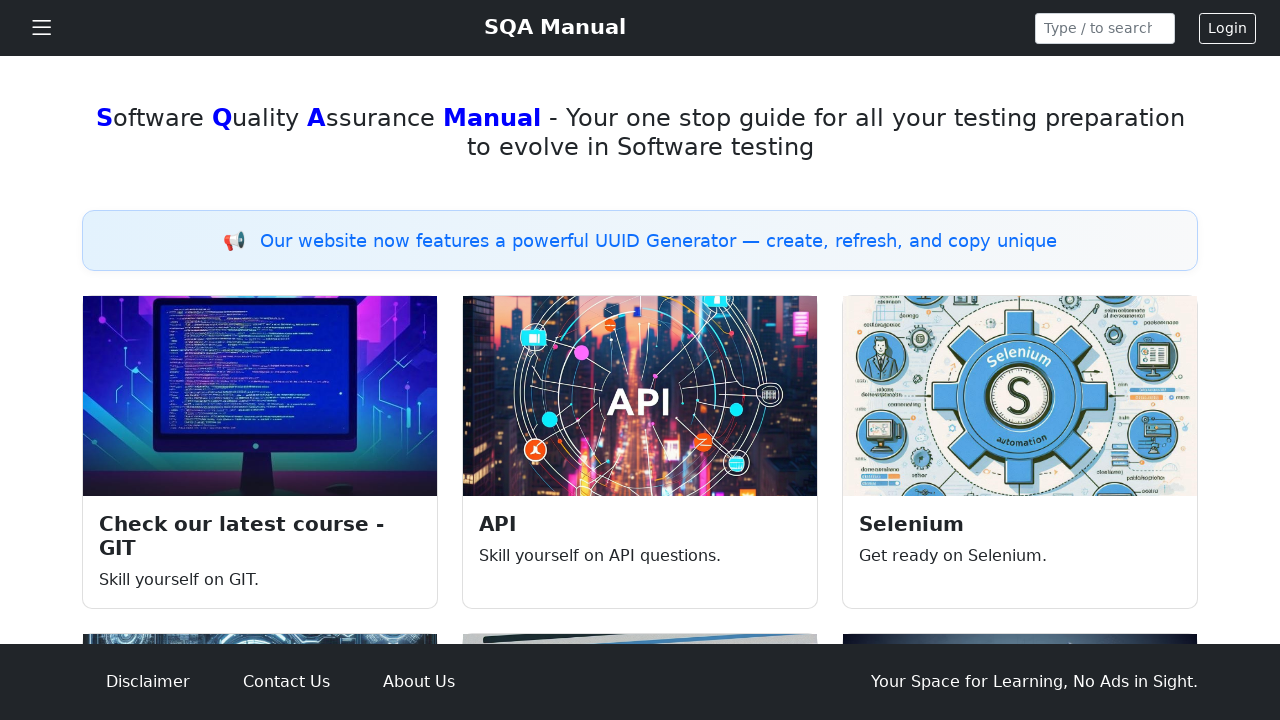

Page DOM content loaded
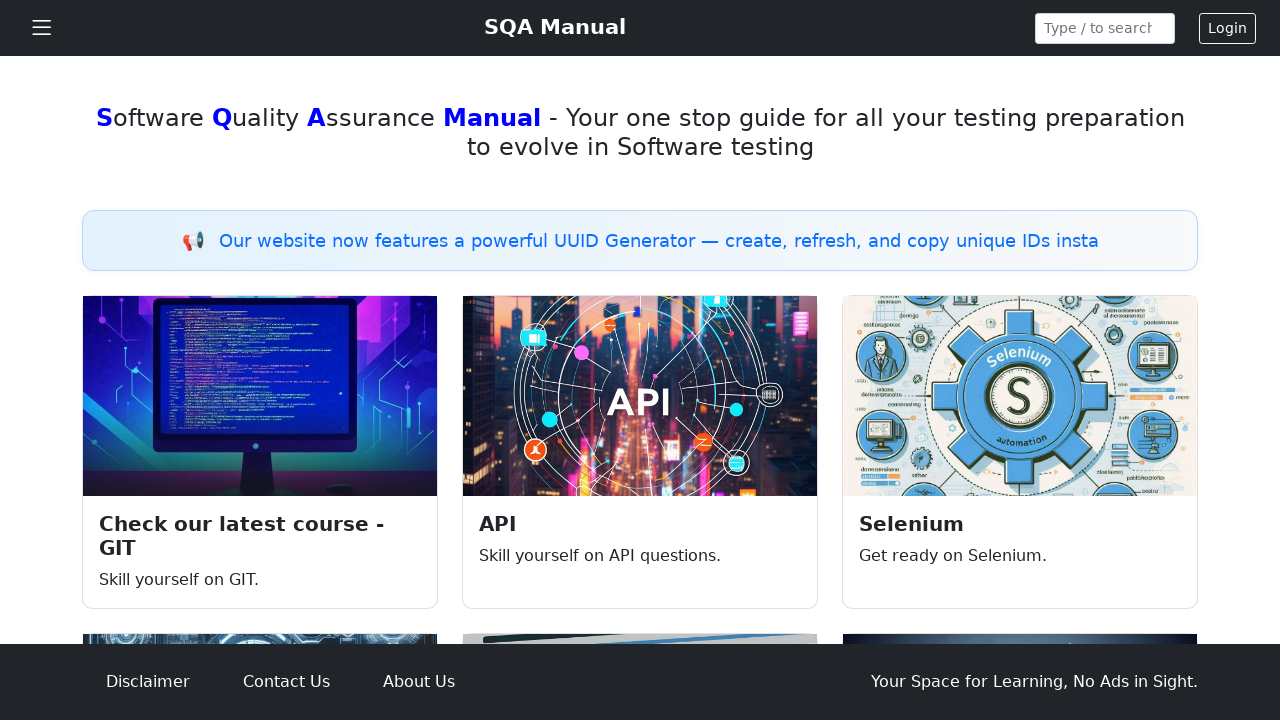

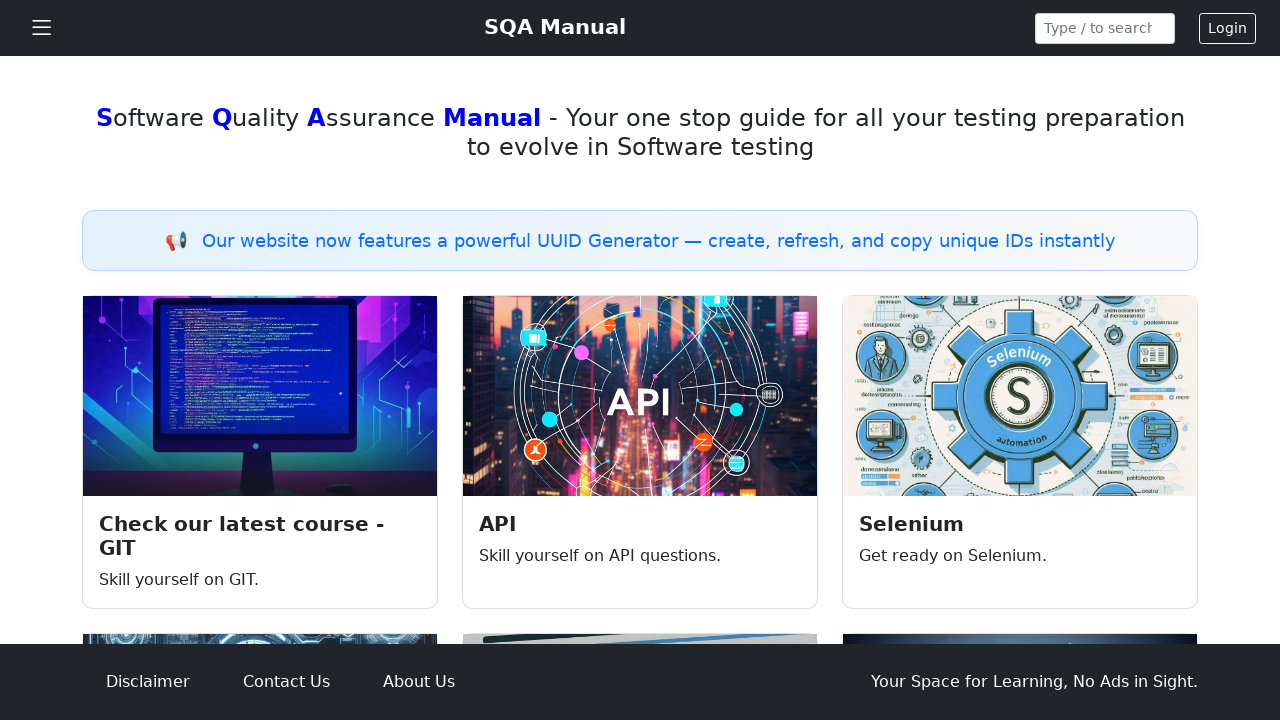